Demonstrates Playwright's relative locators by selecting users via checkboxes positioned to the left of their names, and reading user roles and adjacent user names using right-of, above, and below selectors on a practice page.

Starting URL: https://selectorshub.com/xpath-practice-page/

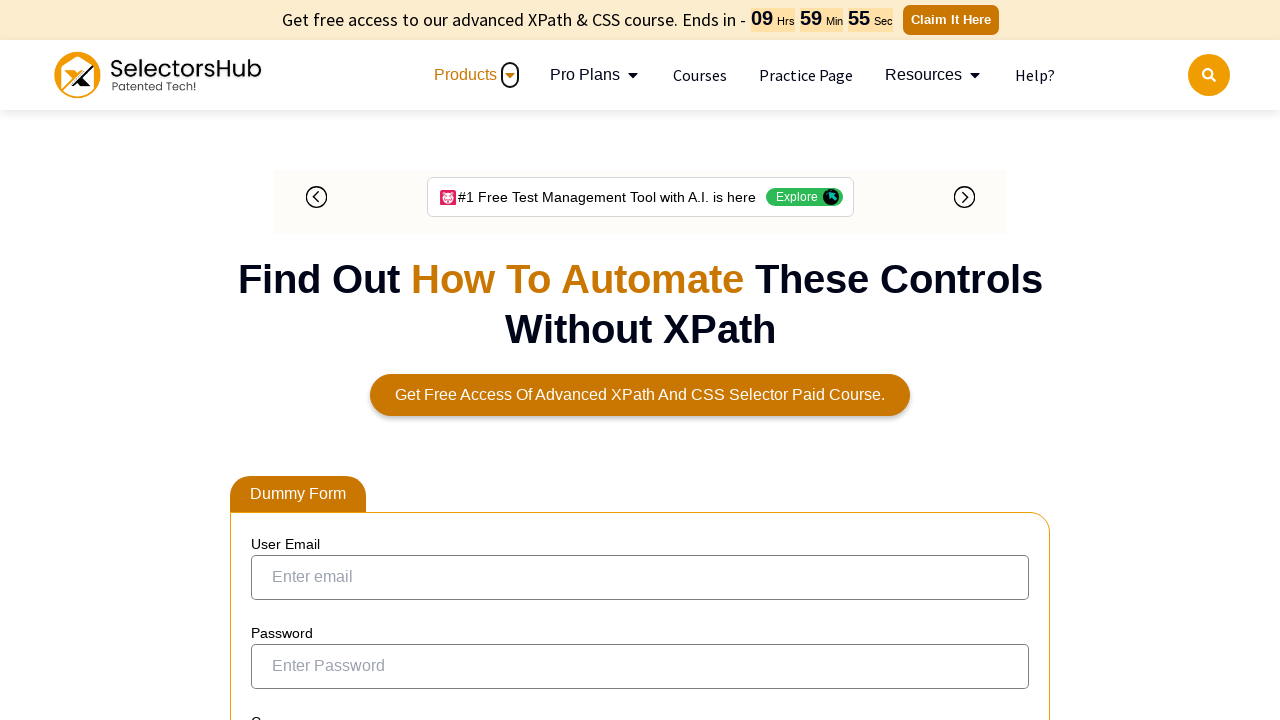

Navigated to SelectorHub XPath practice page
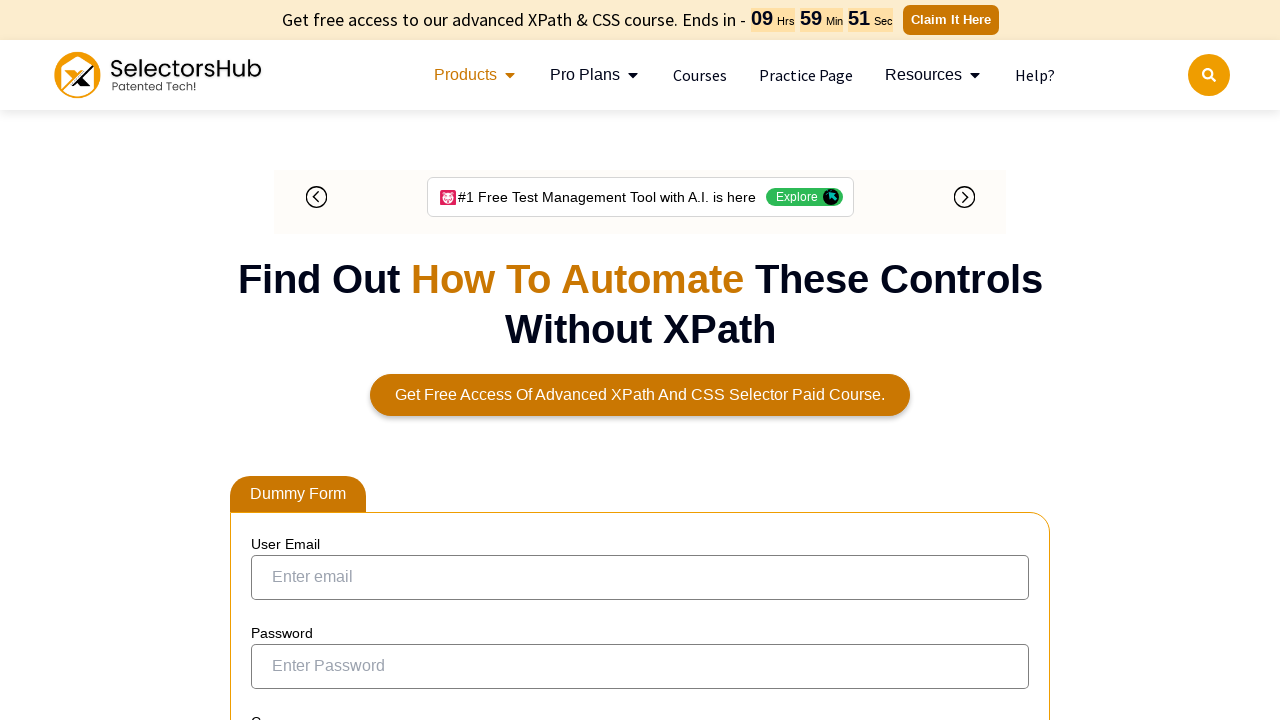

Clicked checkbox to the left of Joe.Root using relative locator at (274, 353) on input[type='checkbox']:left-of(:text('Joe.Root')) >> nth=0
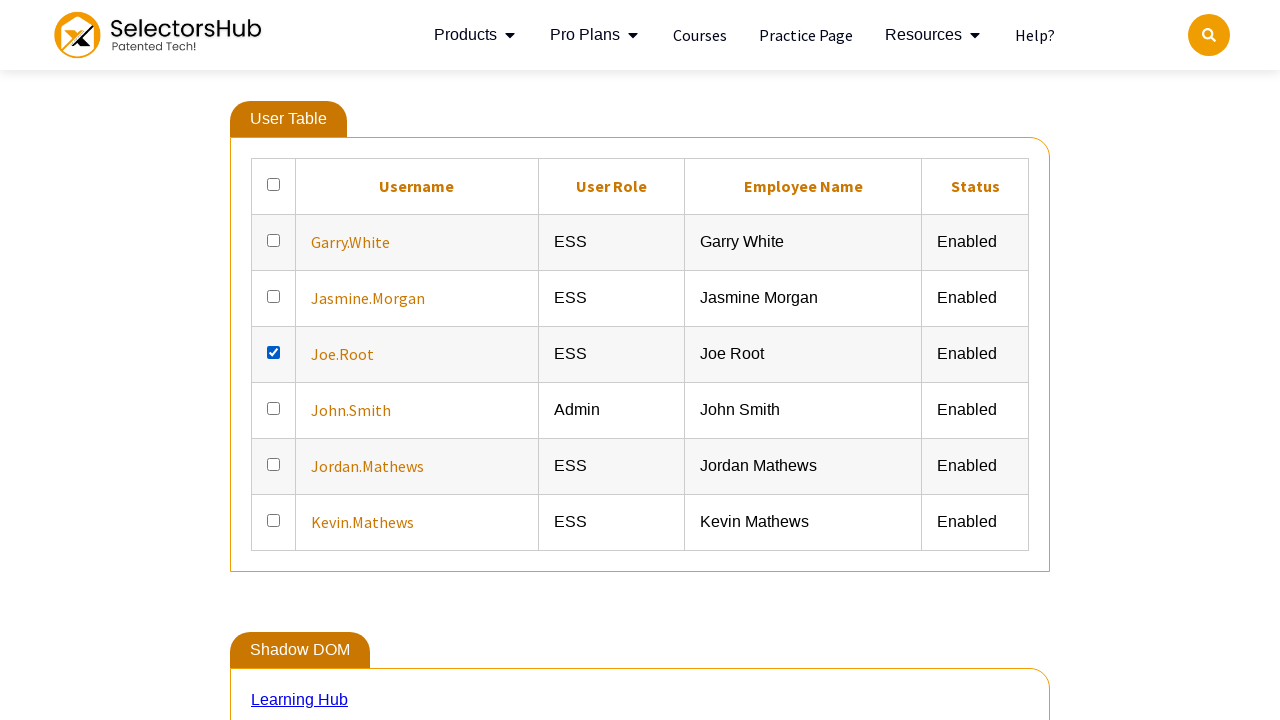

Clicked checkbox to the left of Jasmine.Morgan using relative locator at (274, 296) on input[type='checkbox']:left-of(:text('Jasmine.Morgan')) >> nth=0
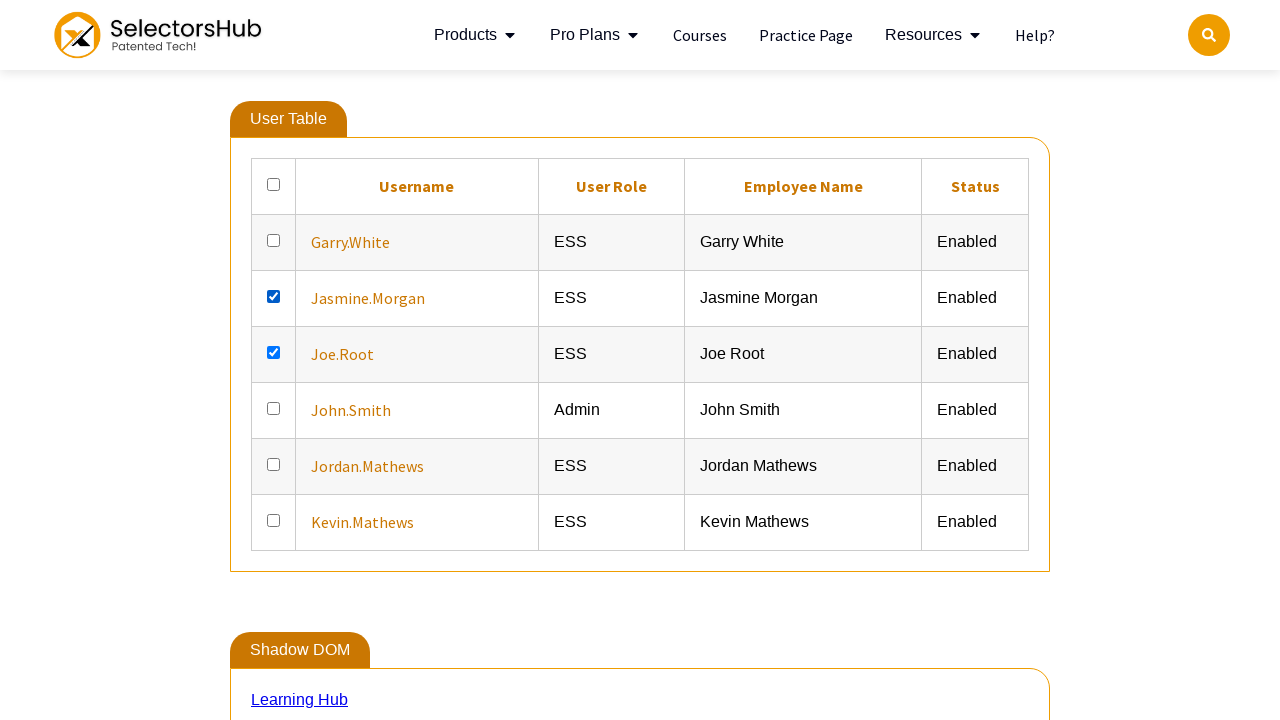

Retrieved user role for Joe.Root: ESS
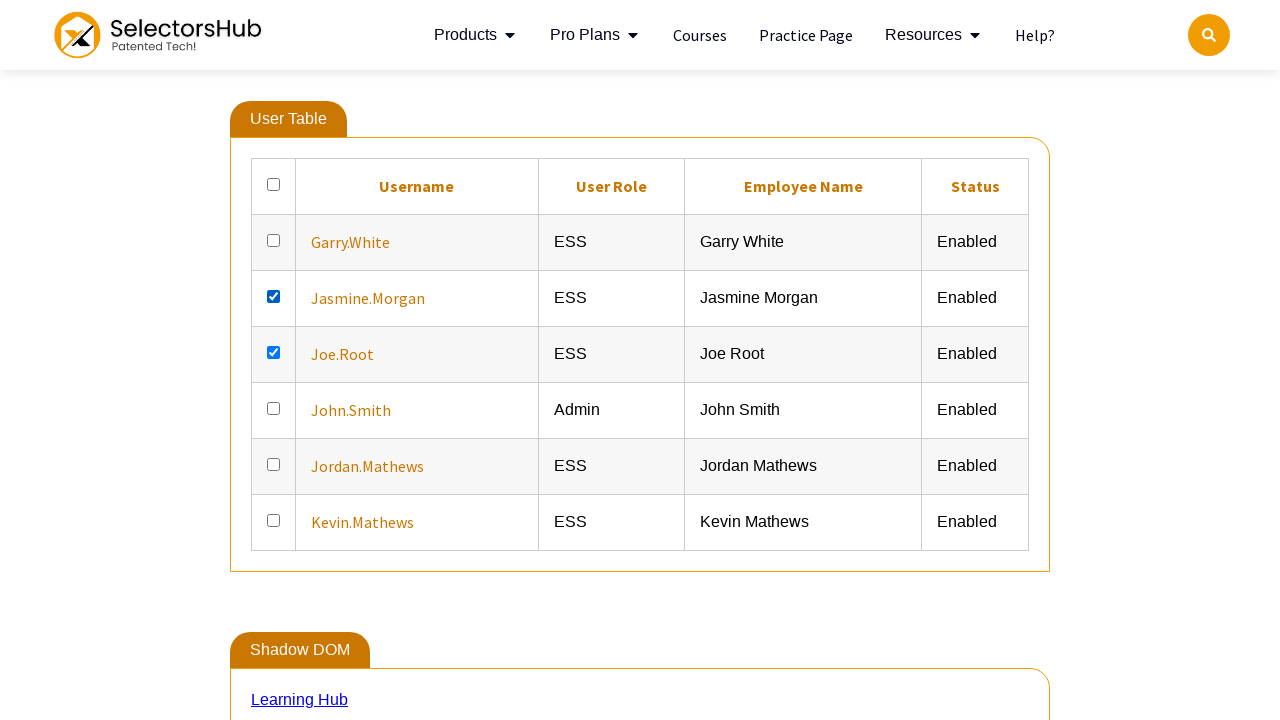

Retrieved user above Joe.Root: Jasmine.Morgan
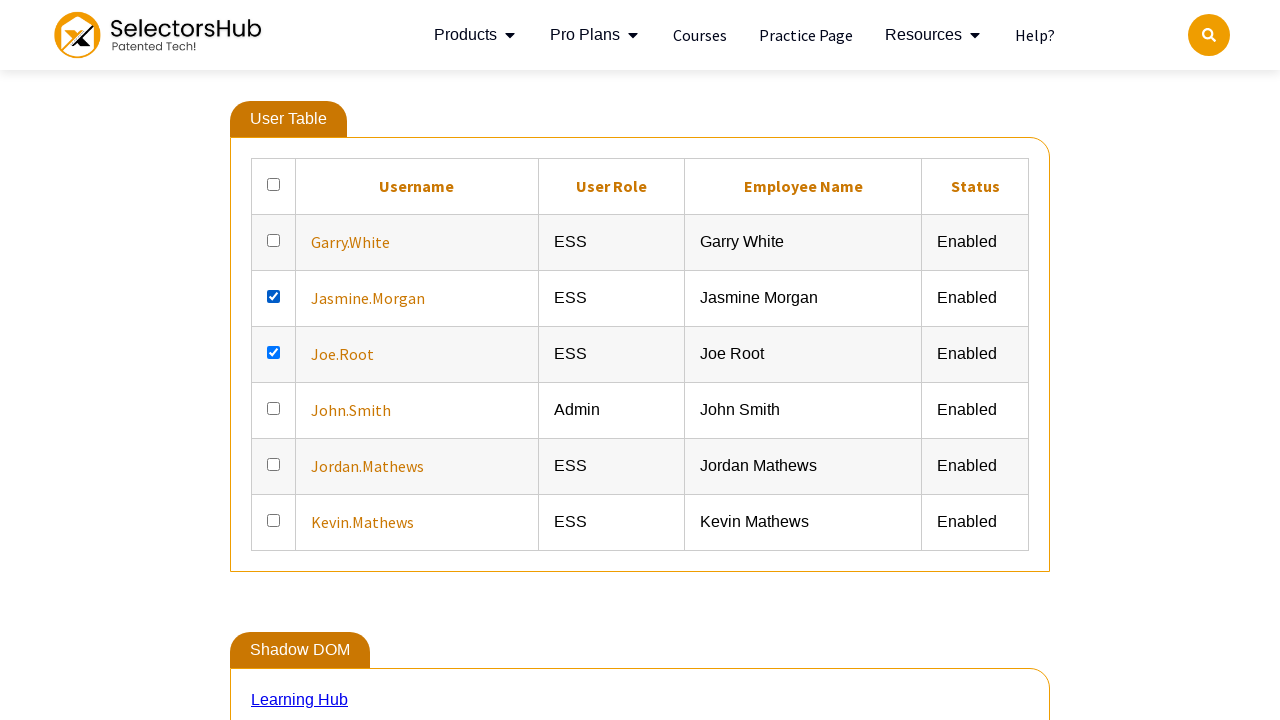

Retrieved user below Joe.Root: John.Smith
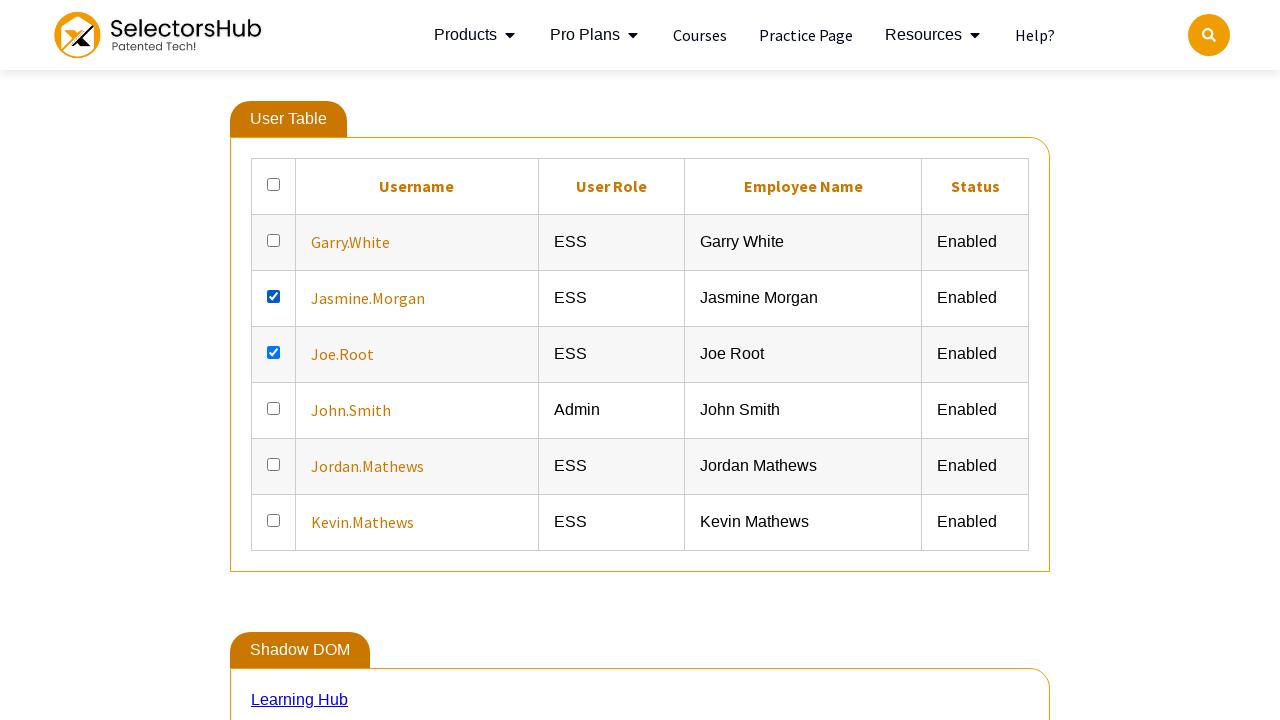

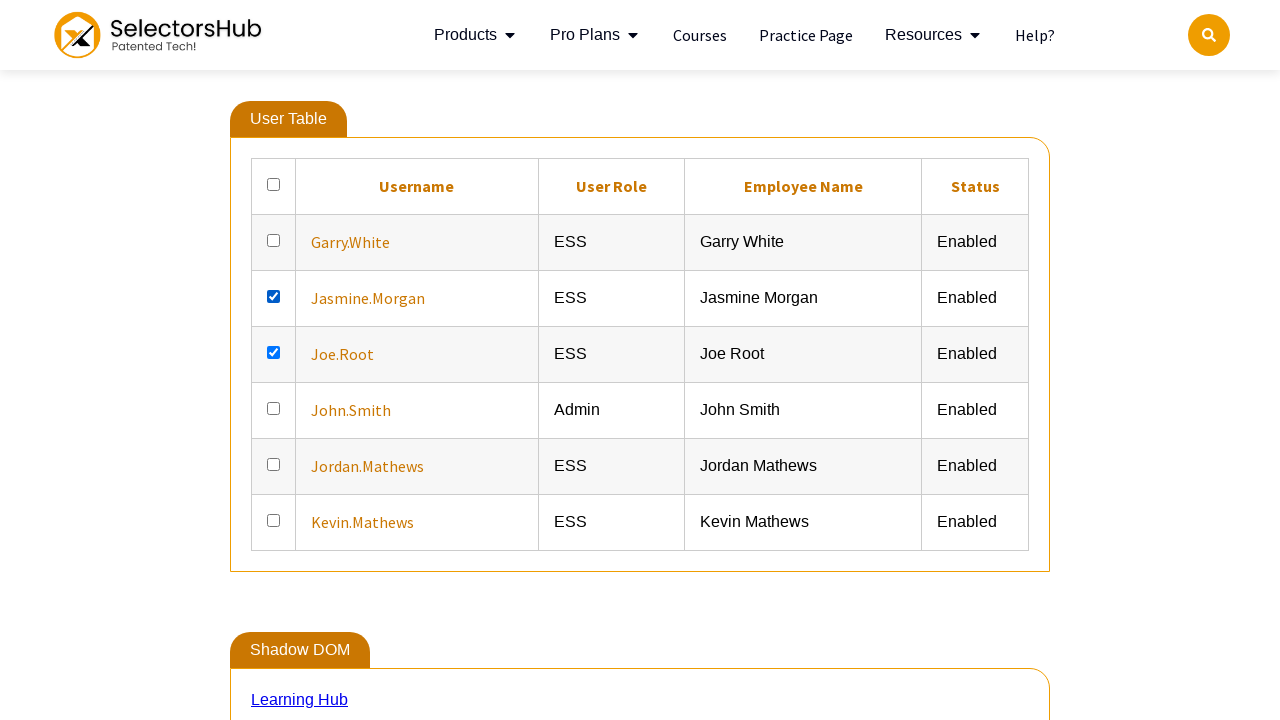